Tests notification message rendering by clicking a link multiple times to trigger stale element scenarios

Starting URL: http://the-internet.herokuapp.com/notification_message_rendered

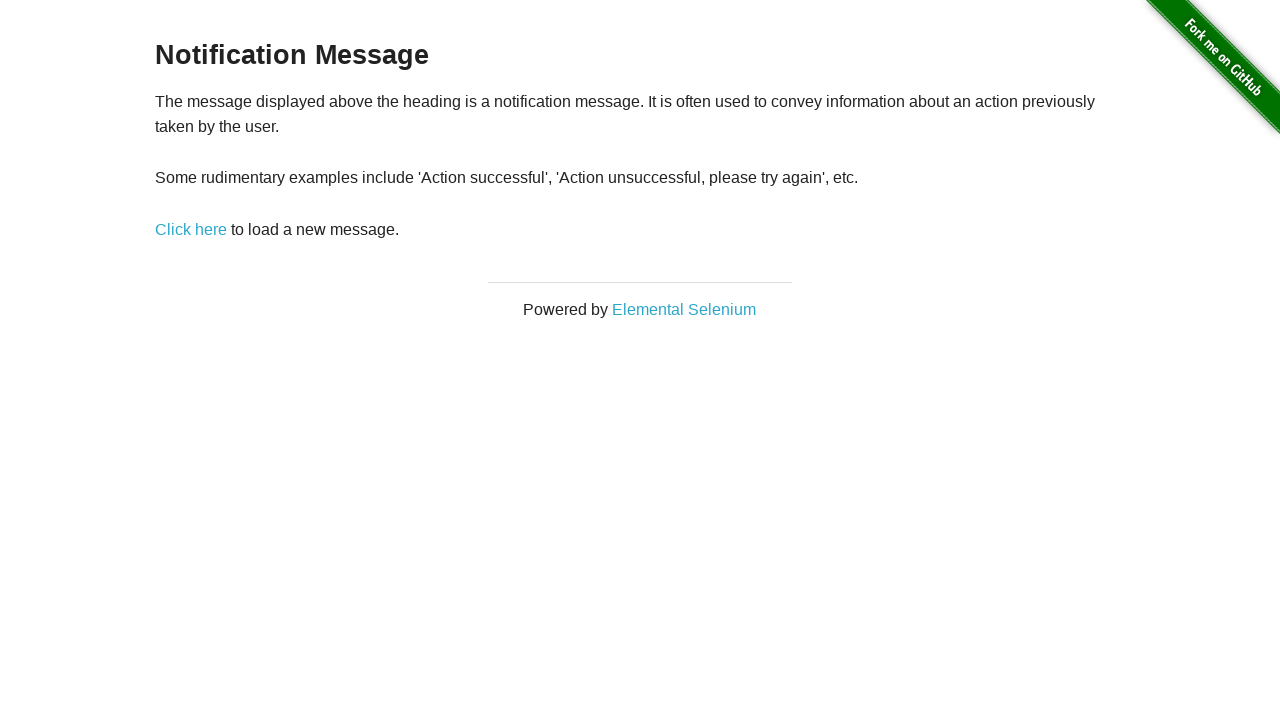

Clicked 'Click here' link to trigger notification at (191, 229) on text=Click here
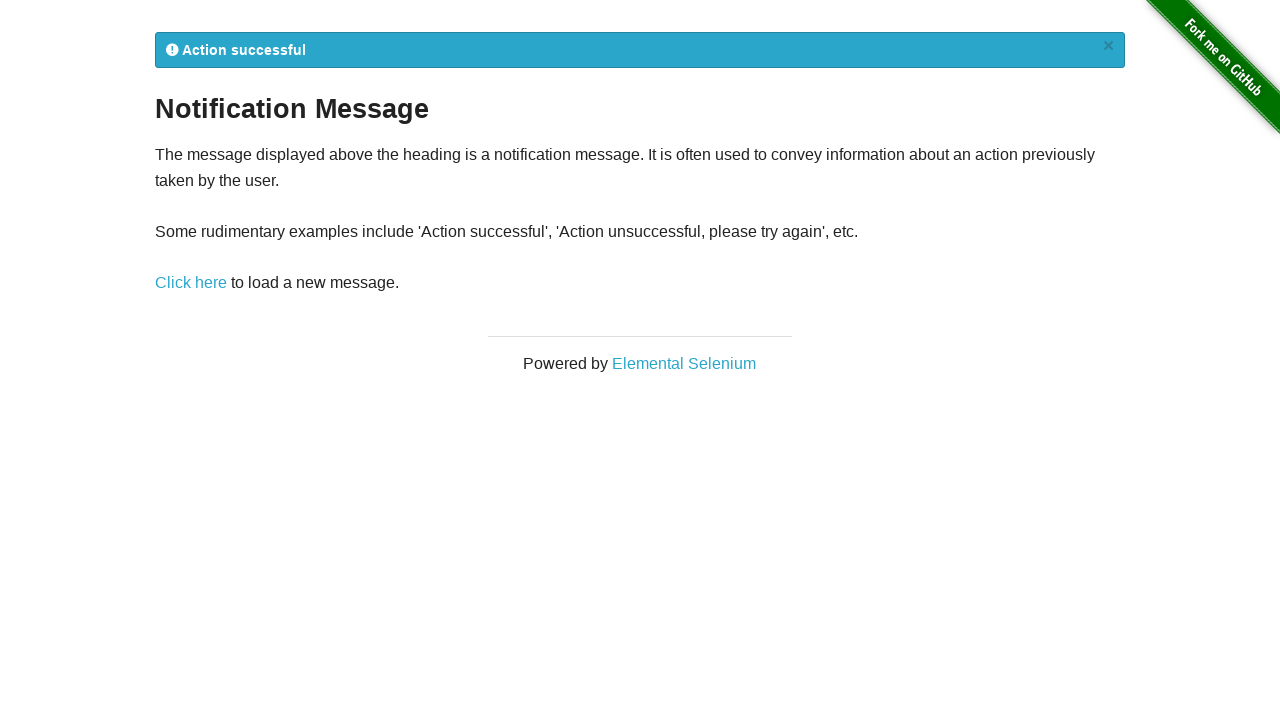

Flash notification message appeared
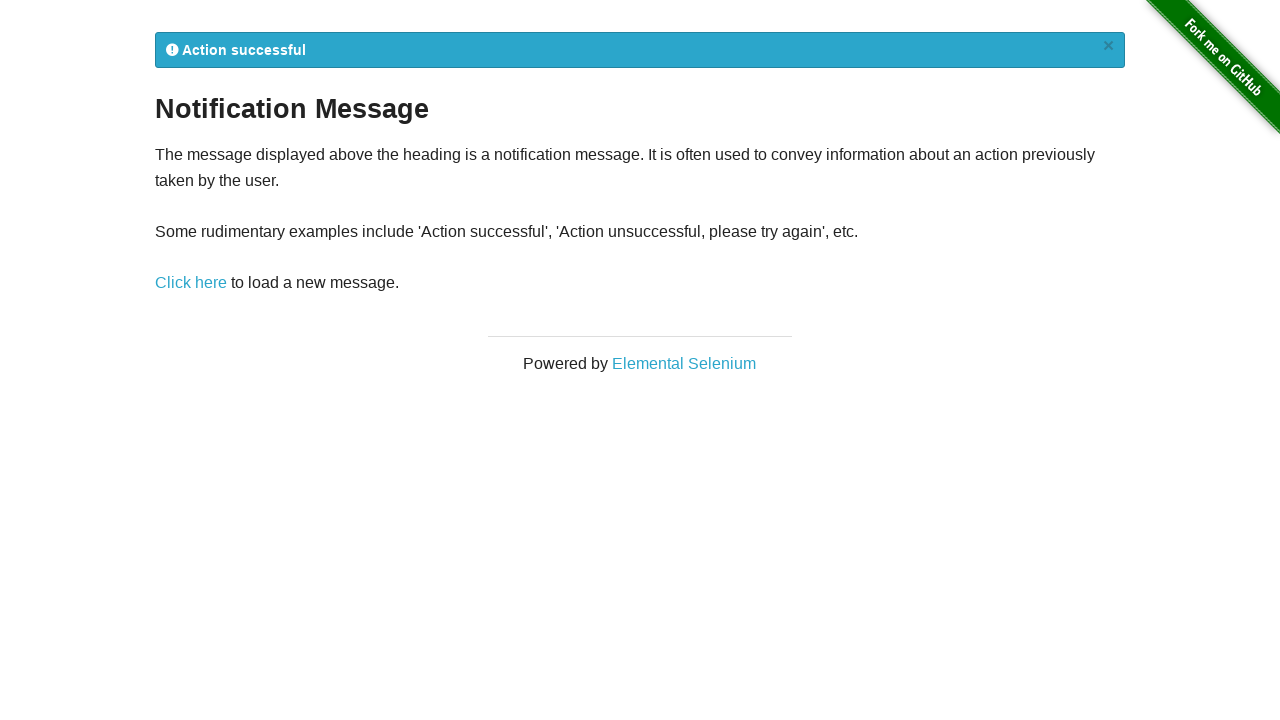

Clicked 'Click here' link a second time at (191, 283) on text=Click here
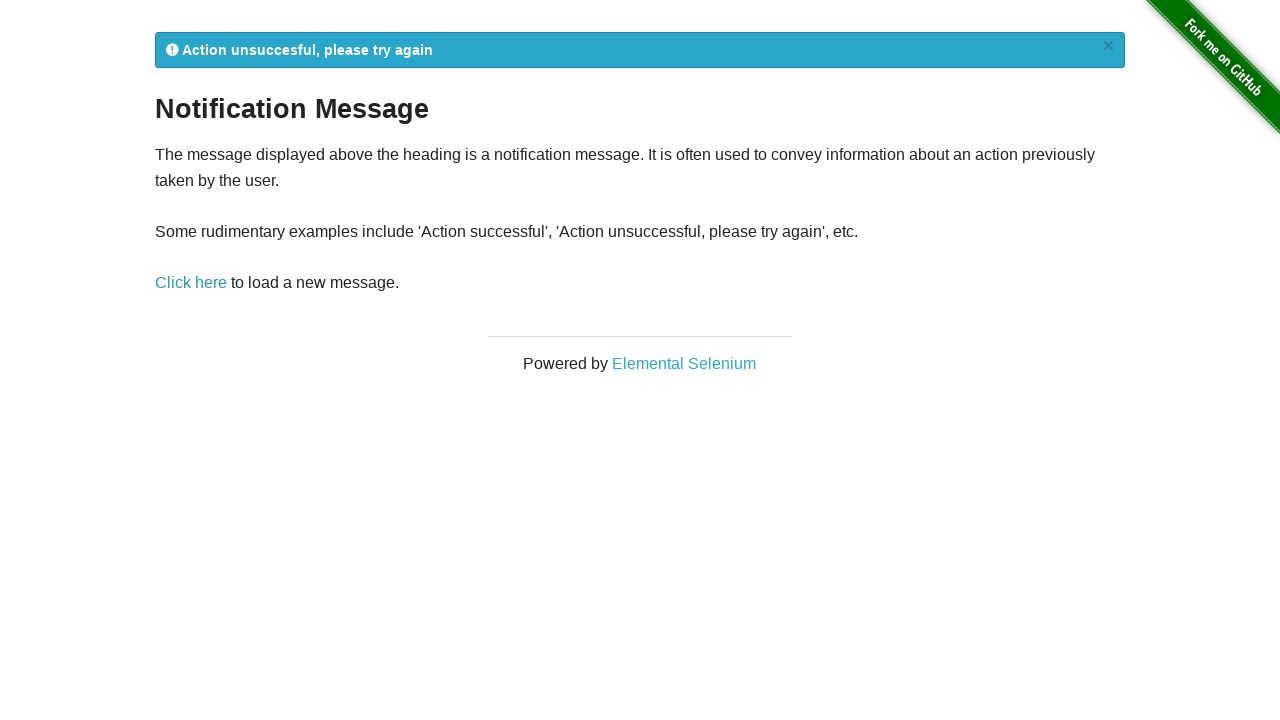

Clicked 'Click here' link a third time to trigger stale element scenario at (191, 283) on text=Click here
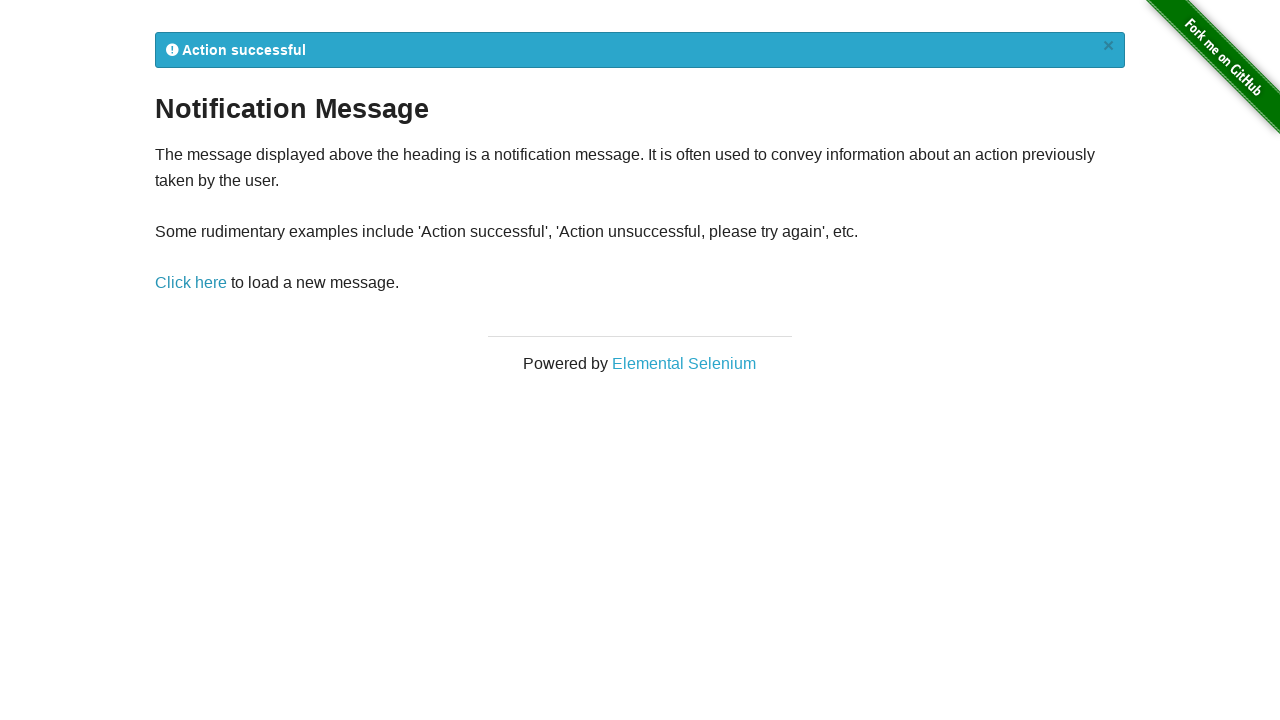

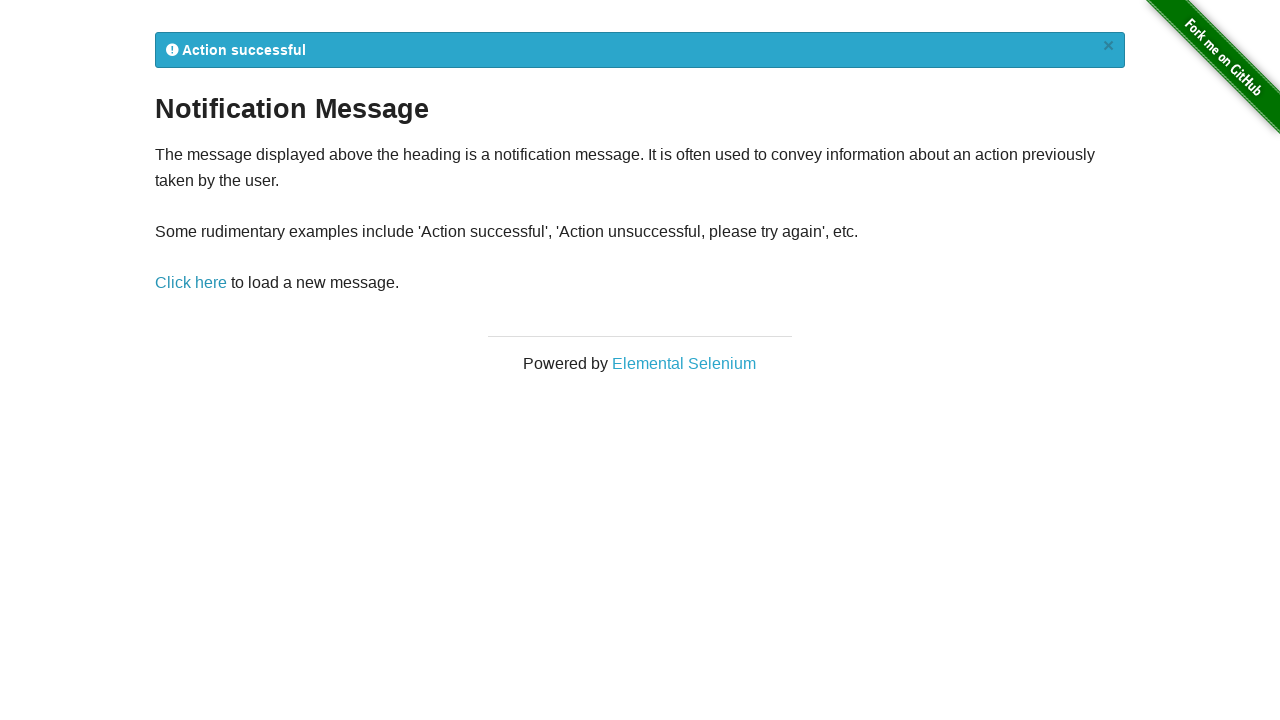